Navigates to the registration page and clicks on the "No" option (likely for newsletter subscription)

Starting URL: https://ecommerce-playground.lambdatest.io/index.php?route=account/register

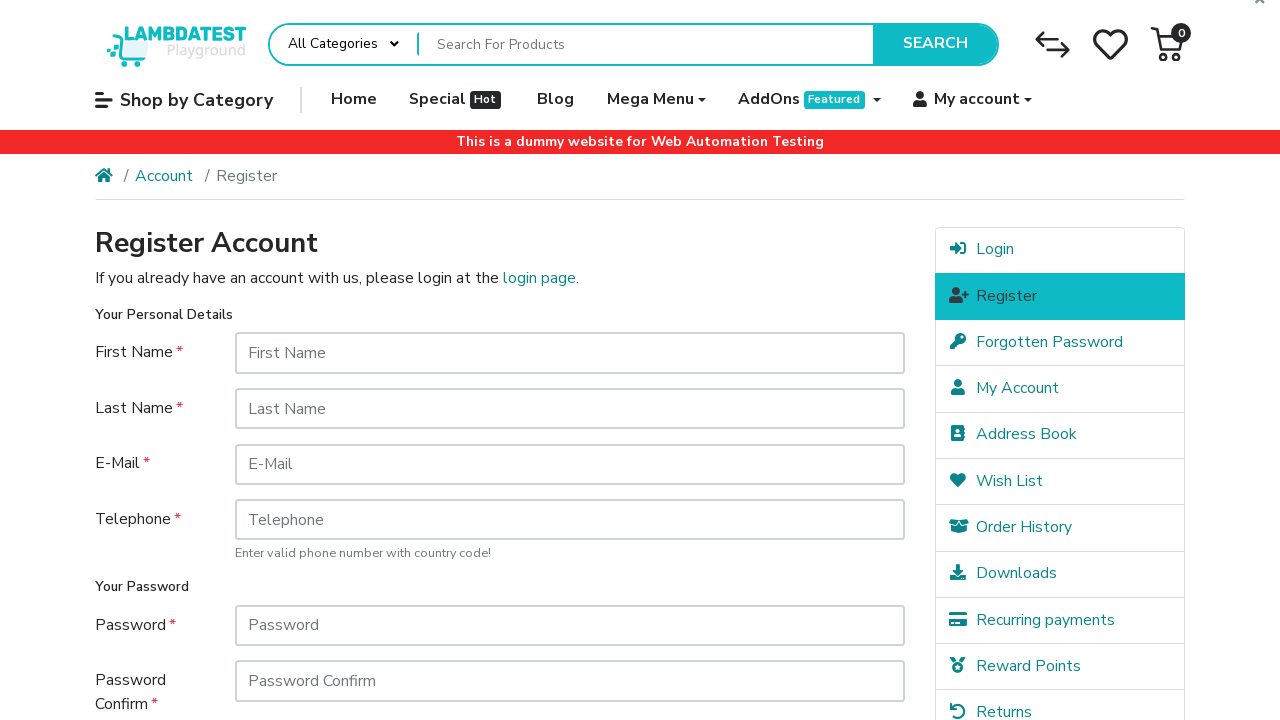

Clicked on 'No' option for newsletter subscription at (347, 514) on internal:text="No"s
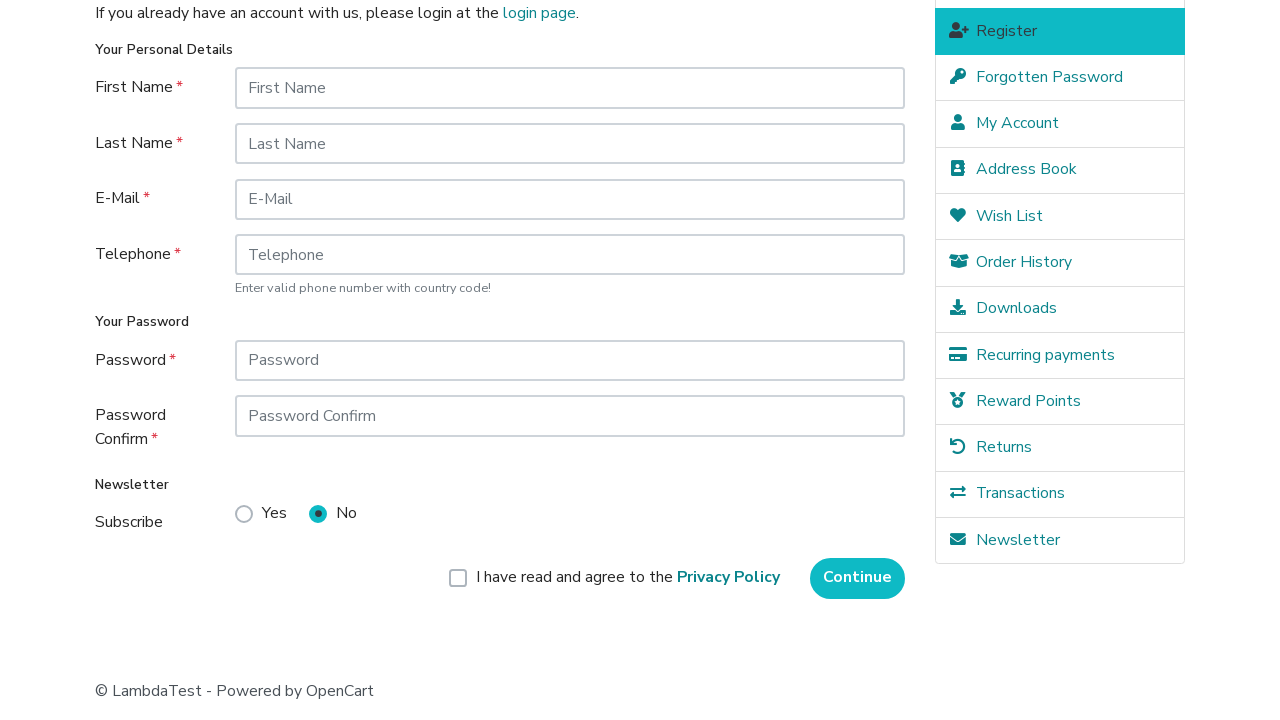

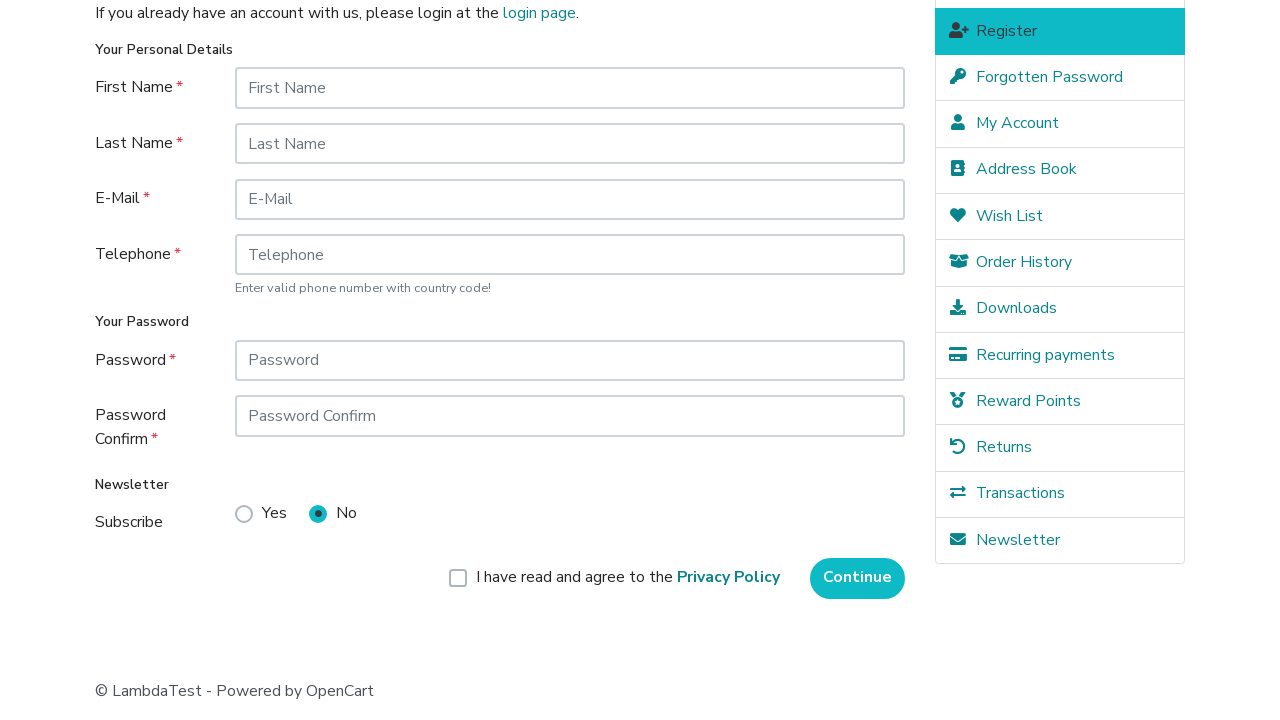